Navigates to the Anh Tester website and clicks the login button to navigate to the login page

Starting URL: https://anhtester.com

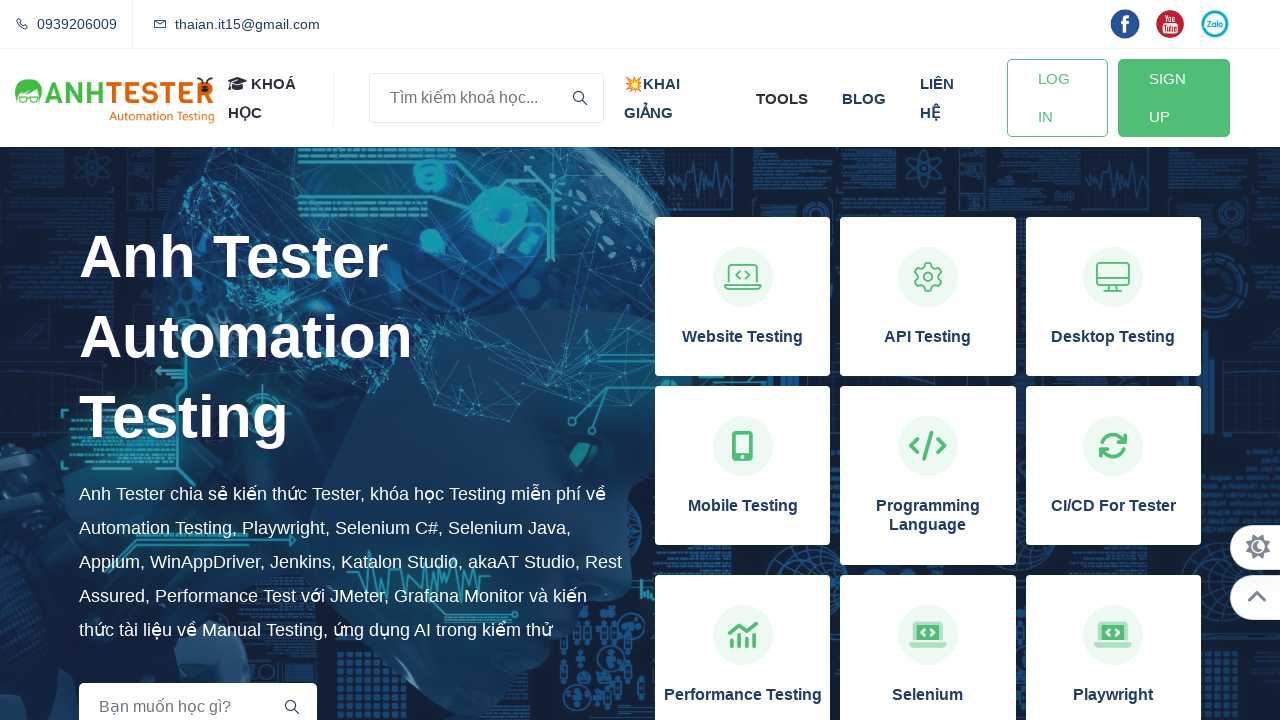

Navigated to Anh Tester website
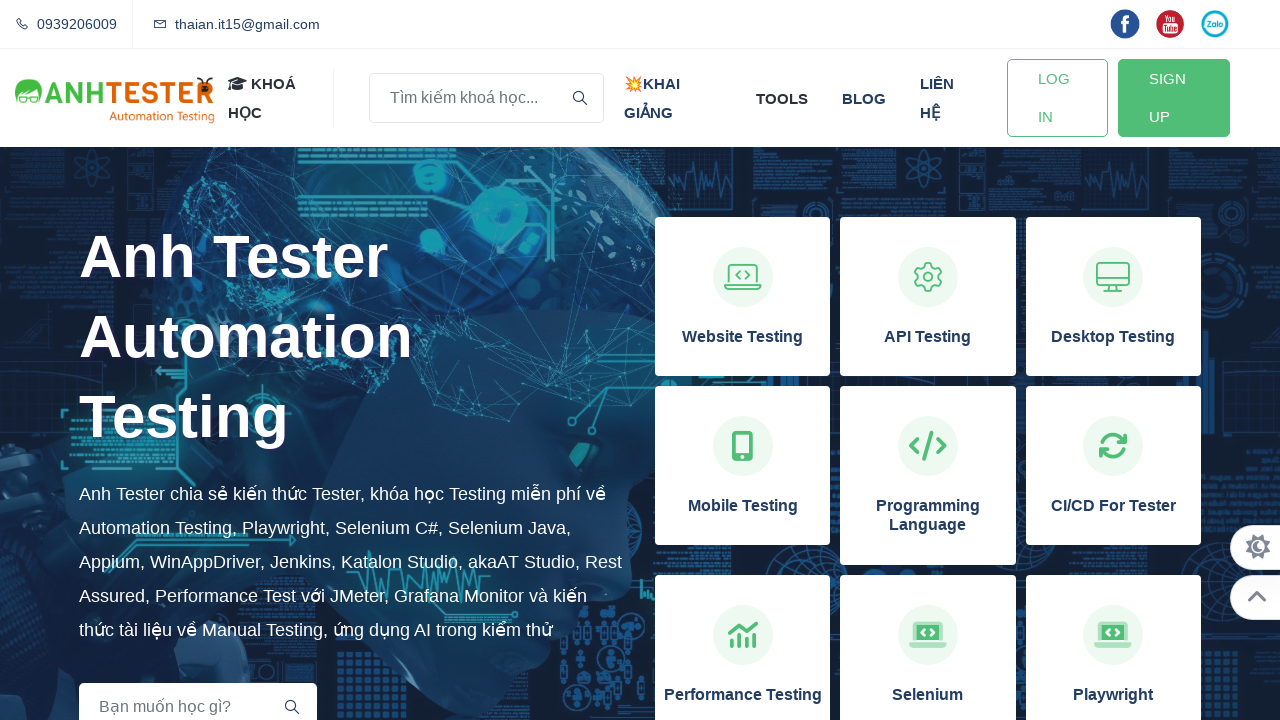

Clicked login button at (1057, 98) on #btn-login
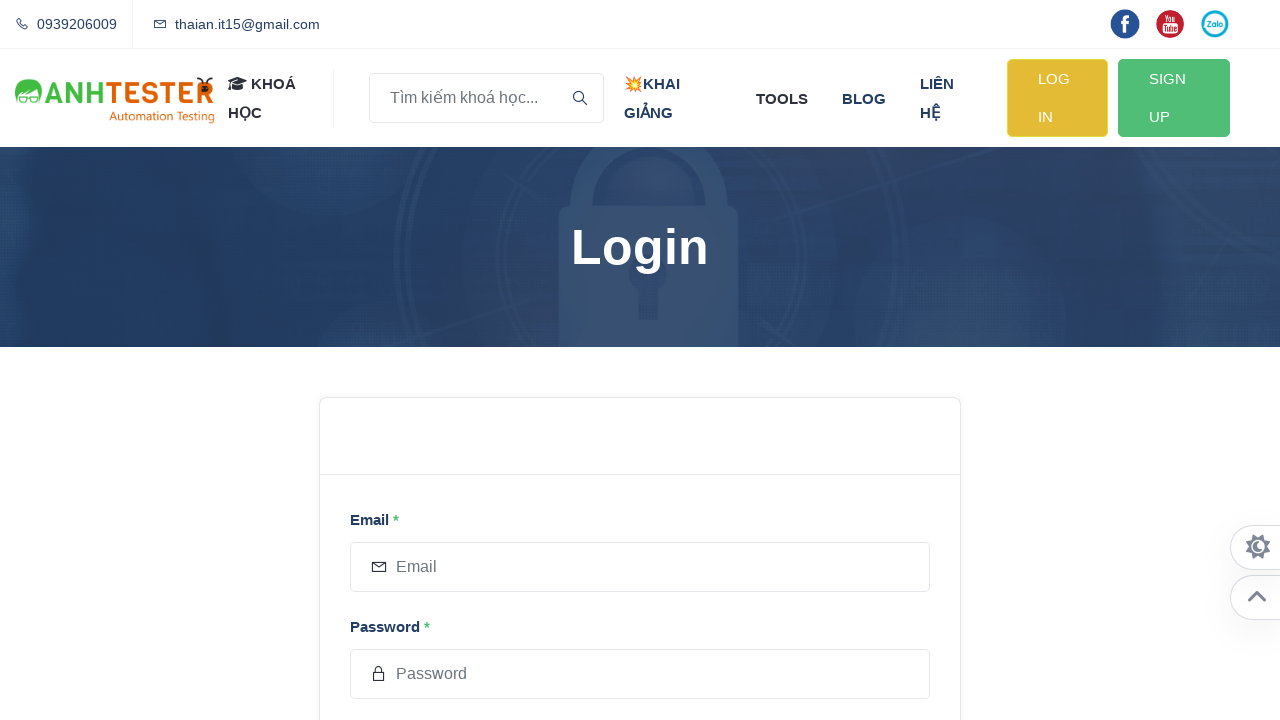

Login page loaded successfully
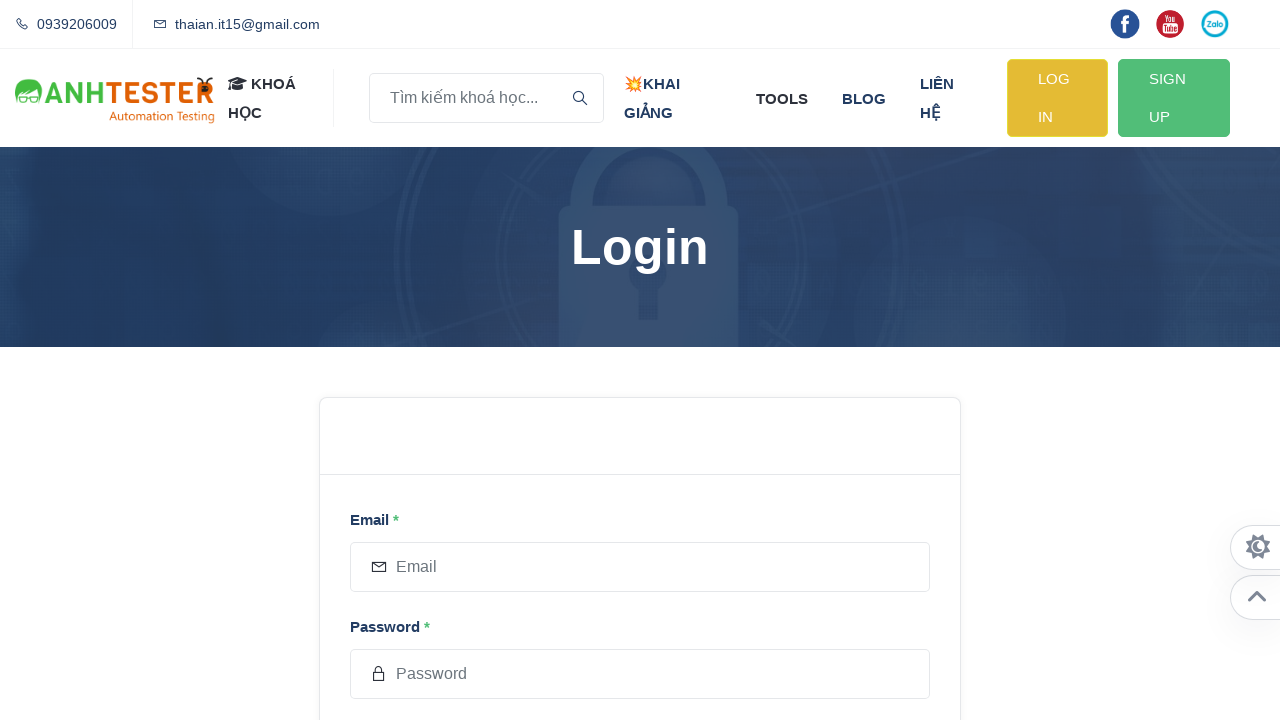

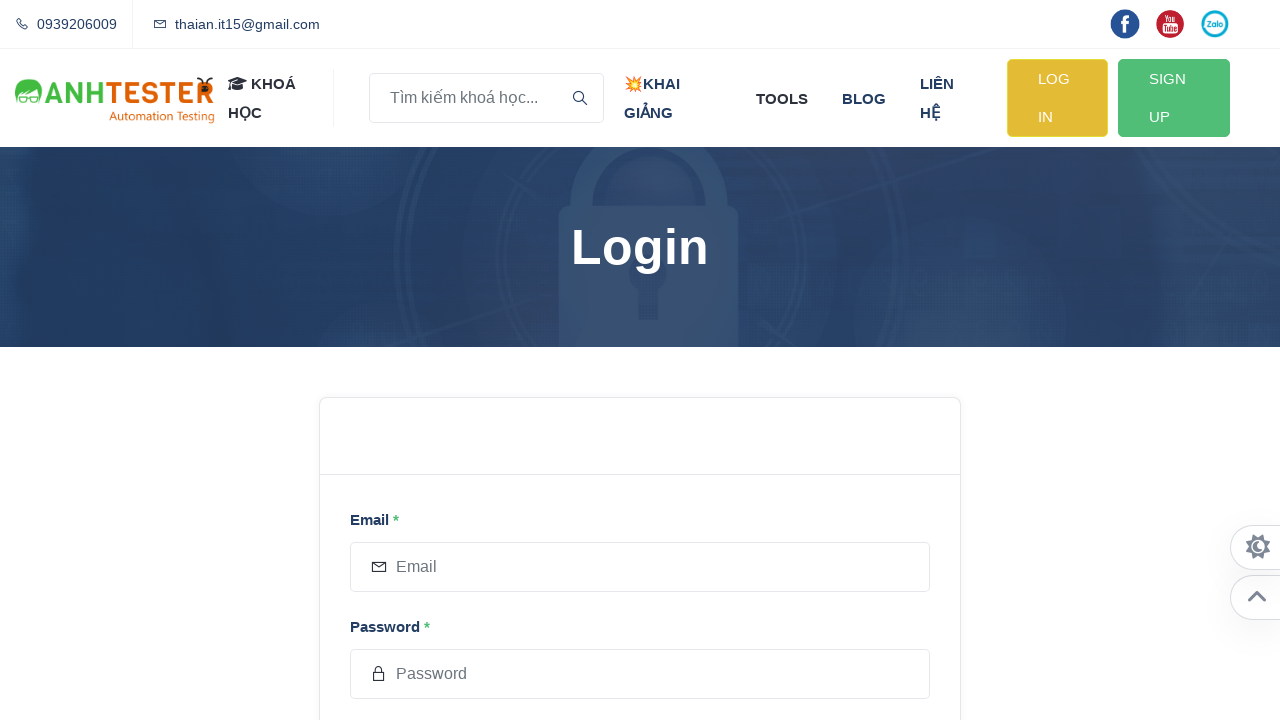